Tests form submission by filling in first name, last name, and email fields, then clicking the submit button

Starting URL: http://secure-retreat-92358.herokuapp.com/

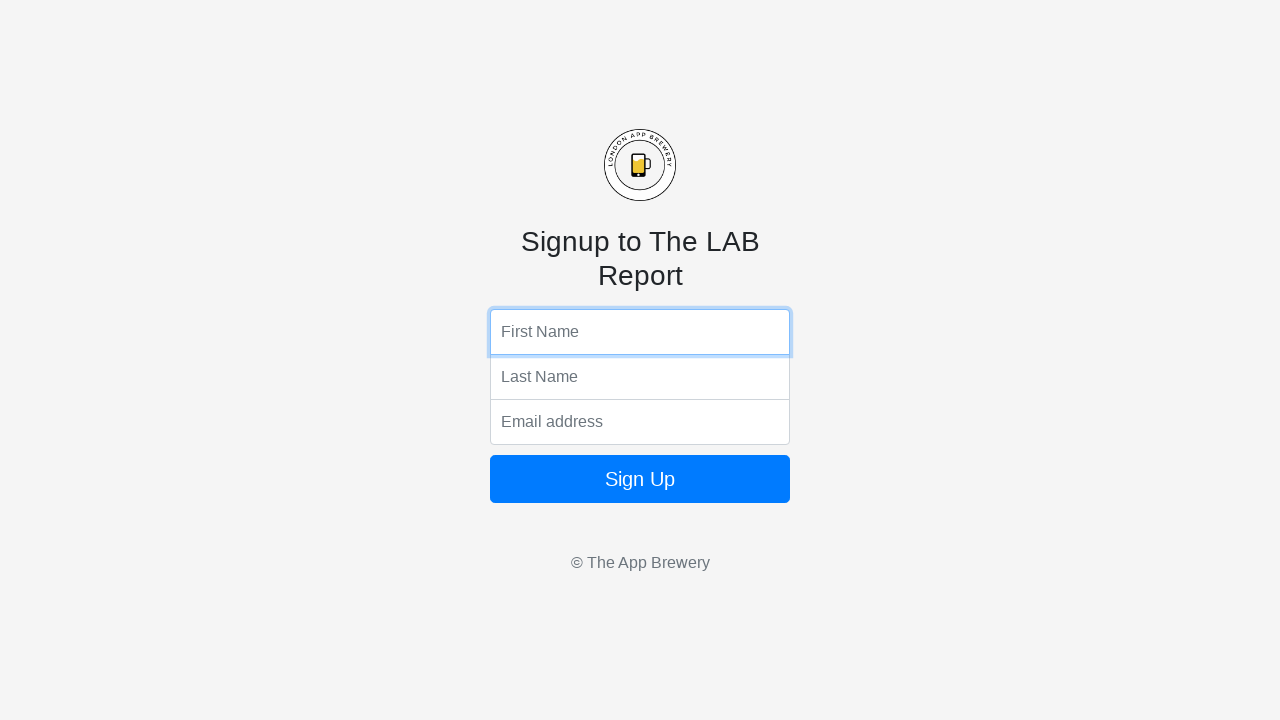

Filled first name field with 'John' on input[name='fName']
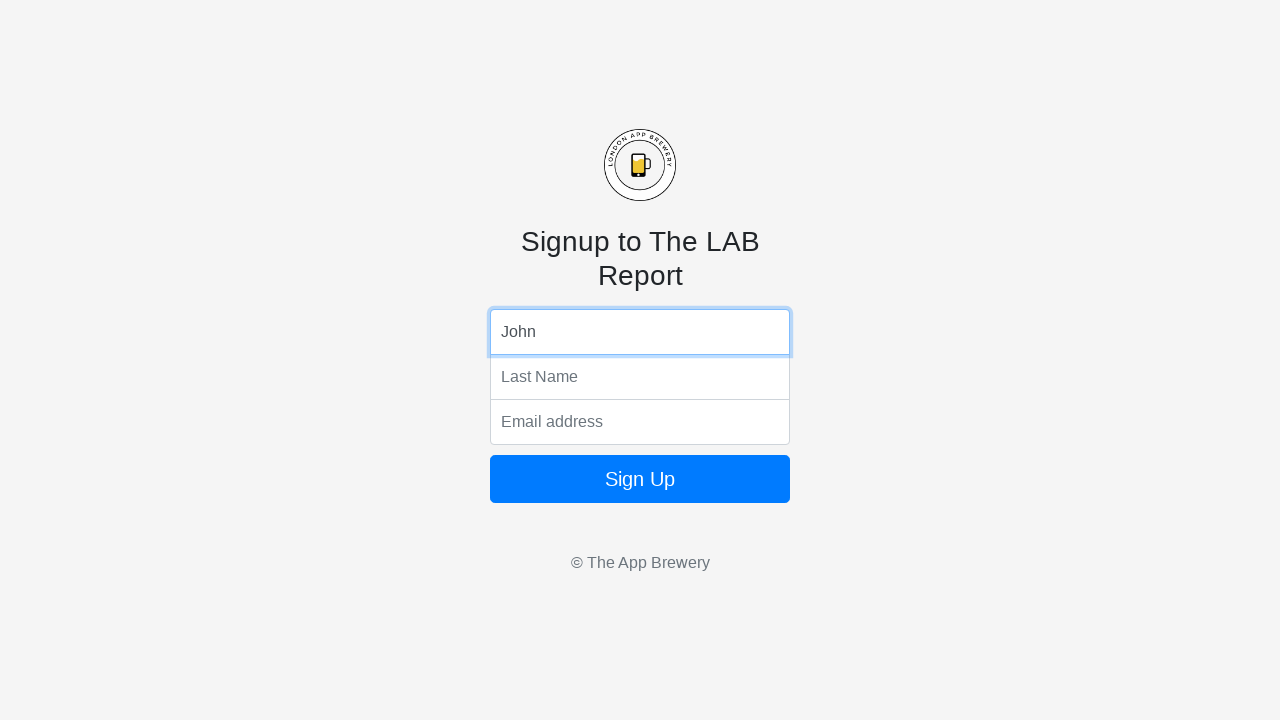

Filled last name field with 'Kusack' on input[name='lName']
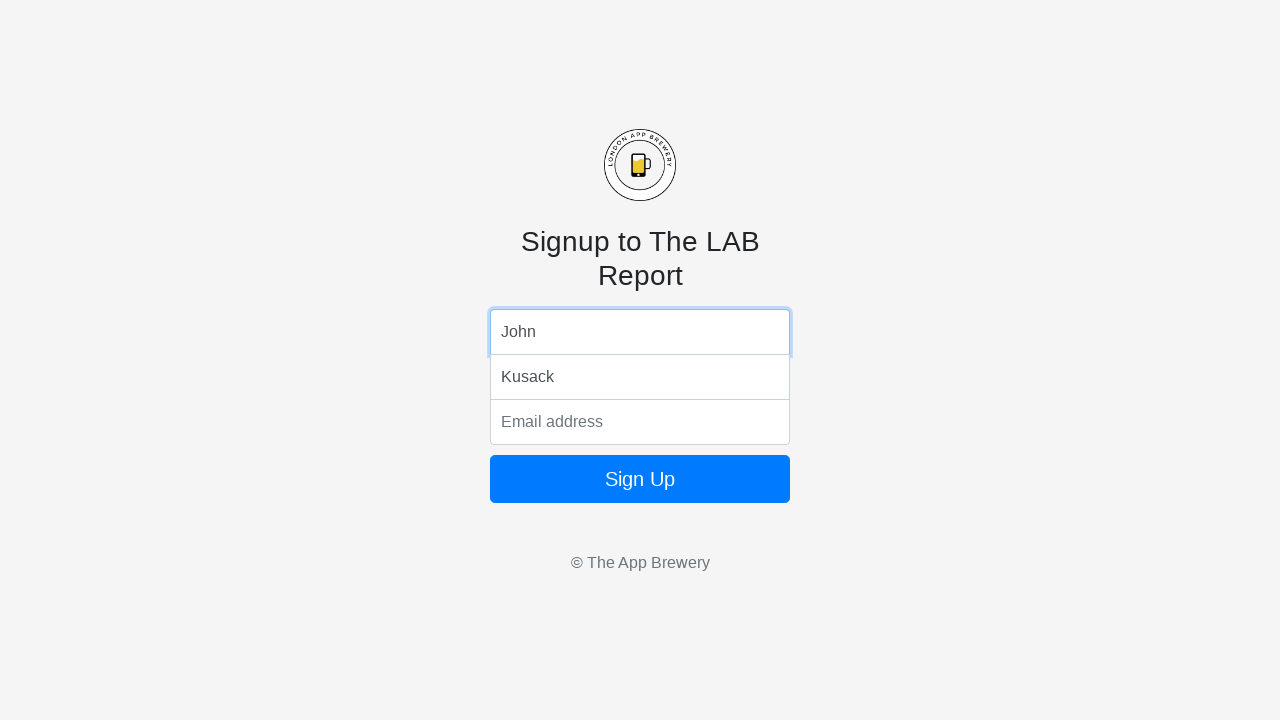

Filled email field with 'john.kusack@prop.com' on input[name='email']
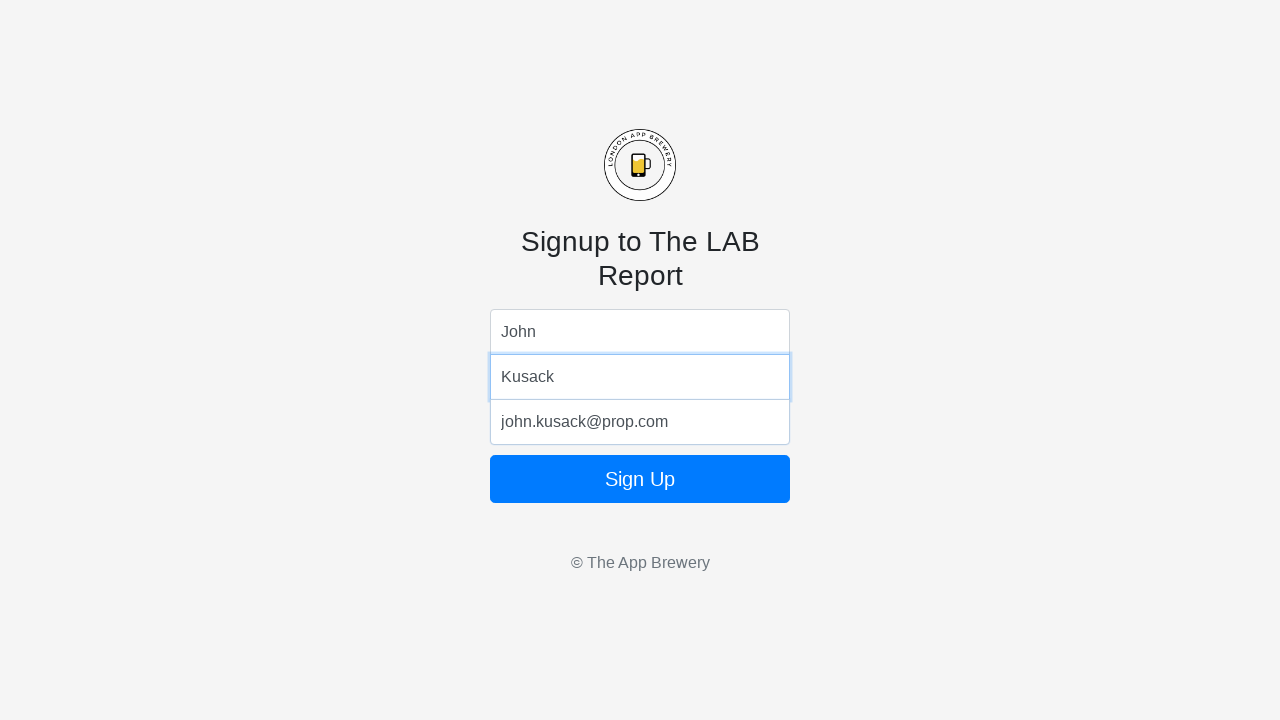

Clicked submit button to submit form at (640, 479) on button
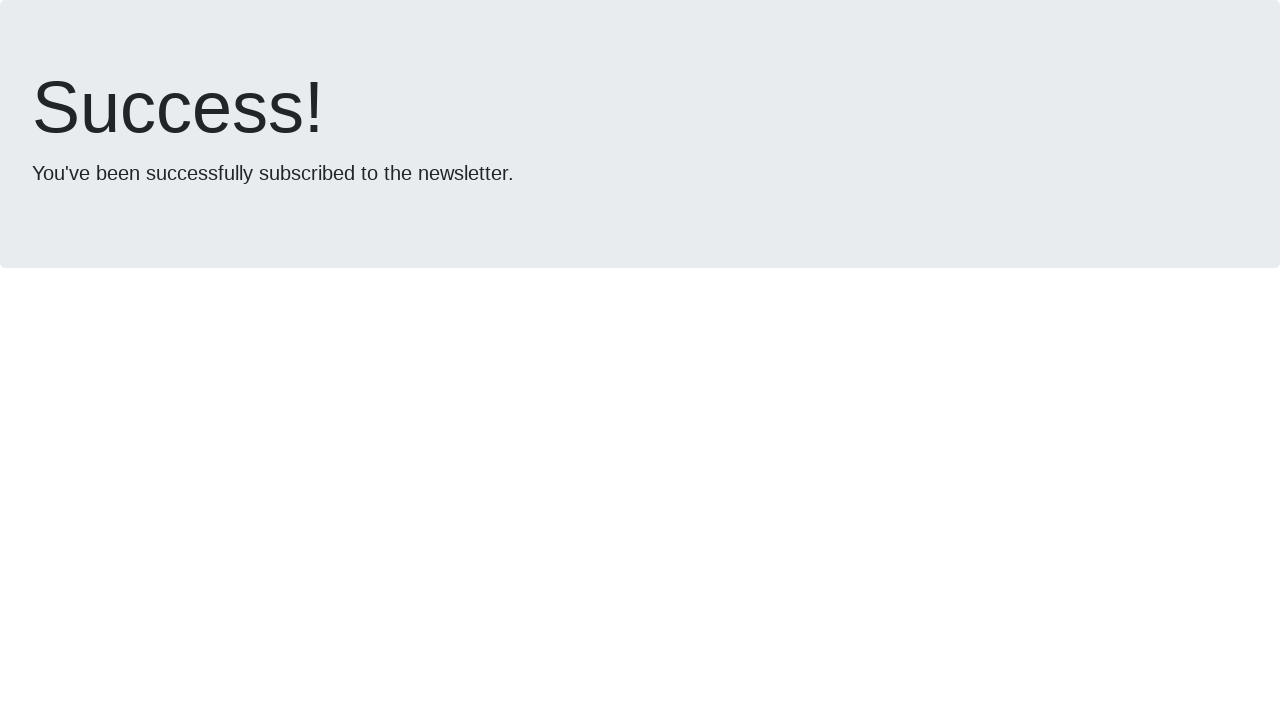

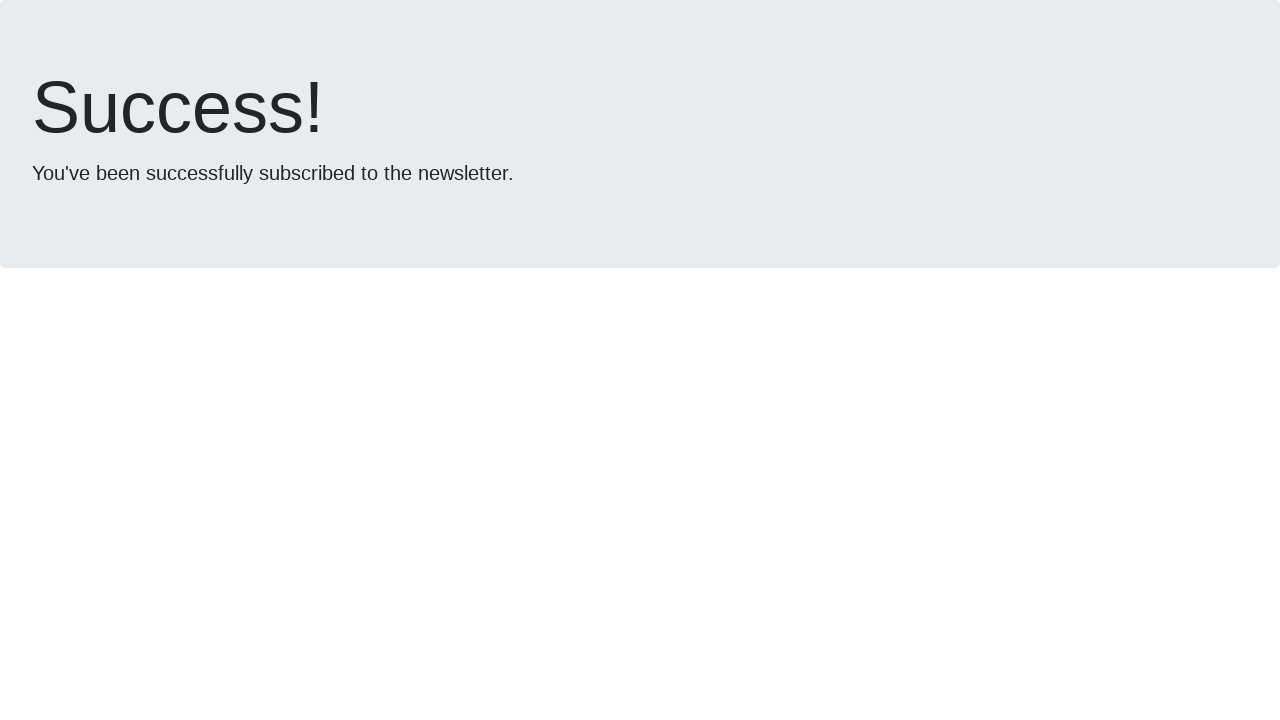